Demonstrates implicit wait functionality by navigating to a page and locating a form element with a timeout

Starting URL: https://www.saucedemo.com/

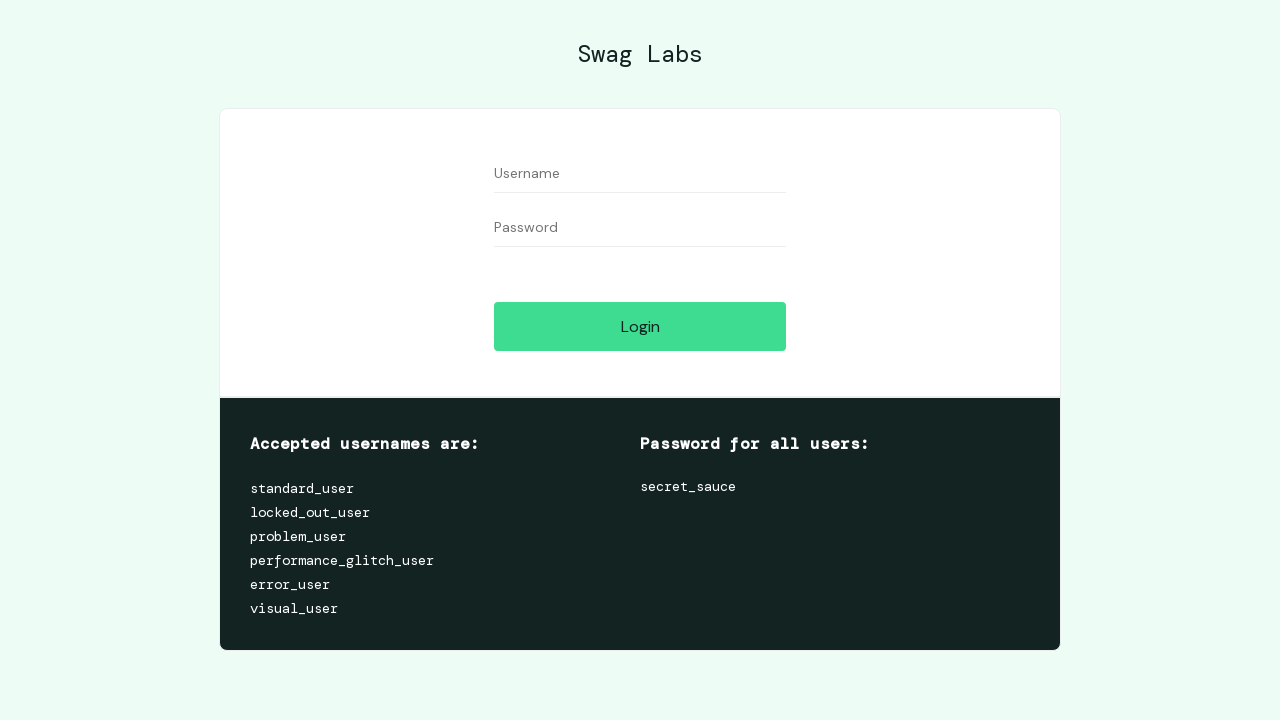

Set viewport size to 1920x1080
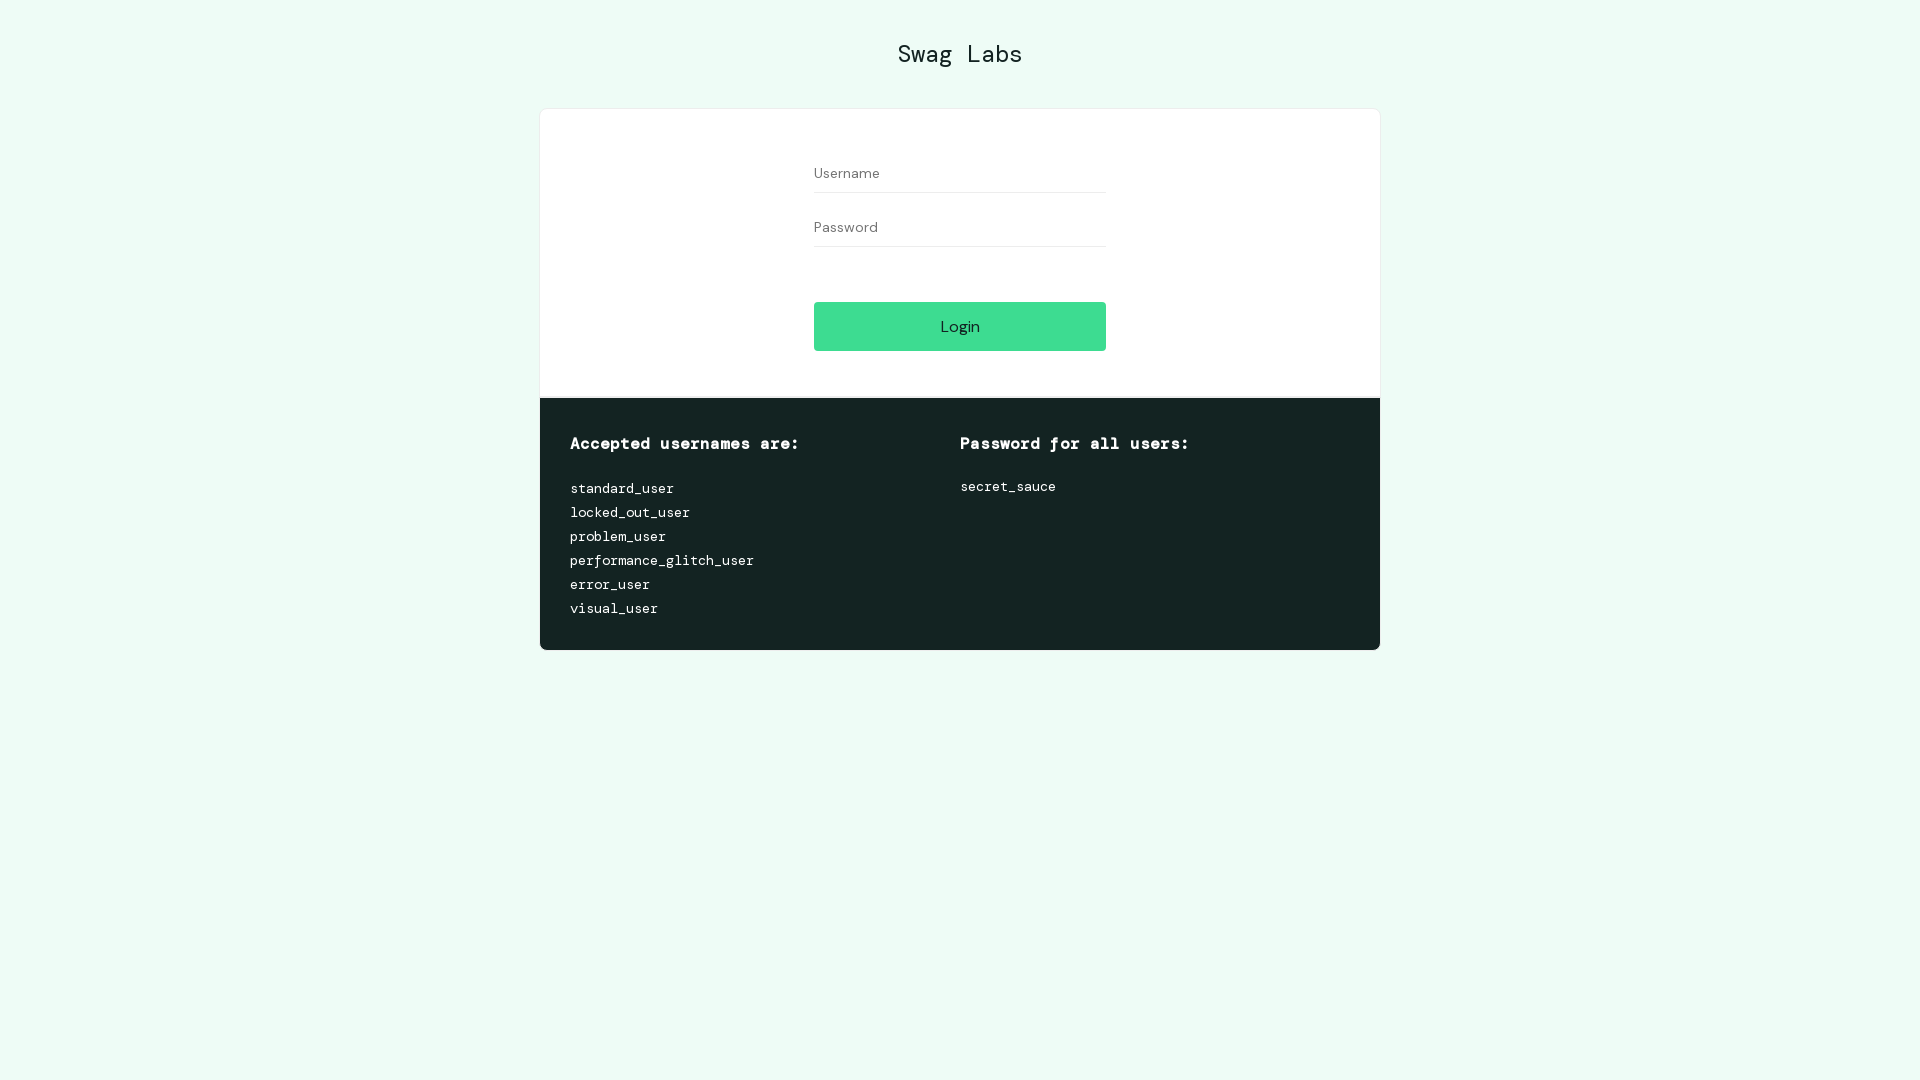

Username text field located with implicit wait timeout of 5000ms
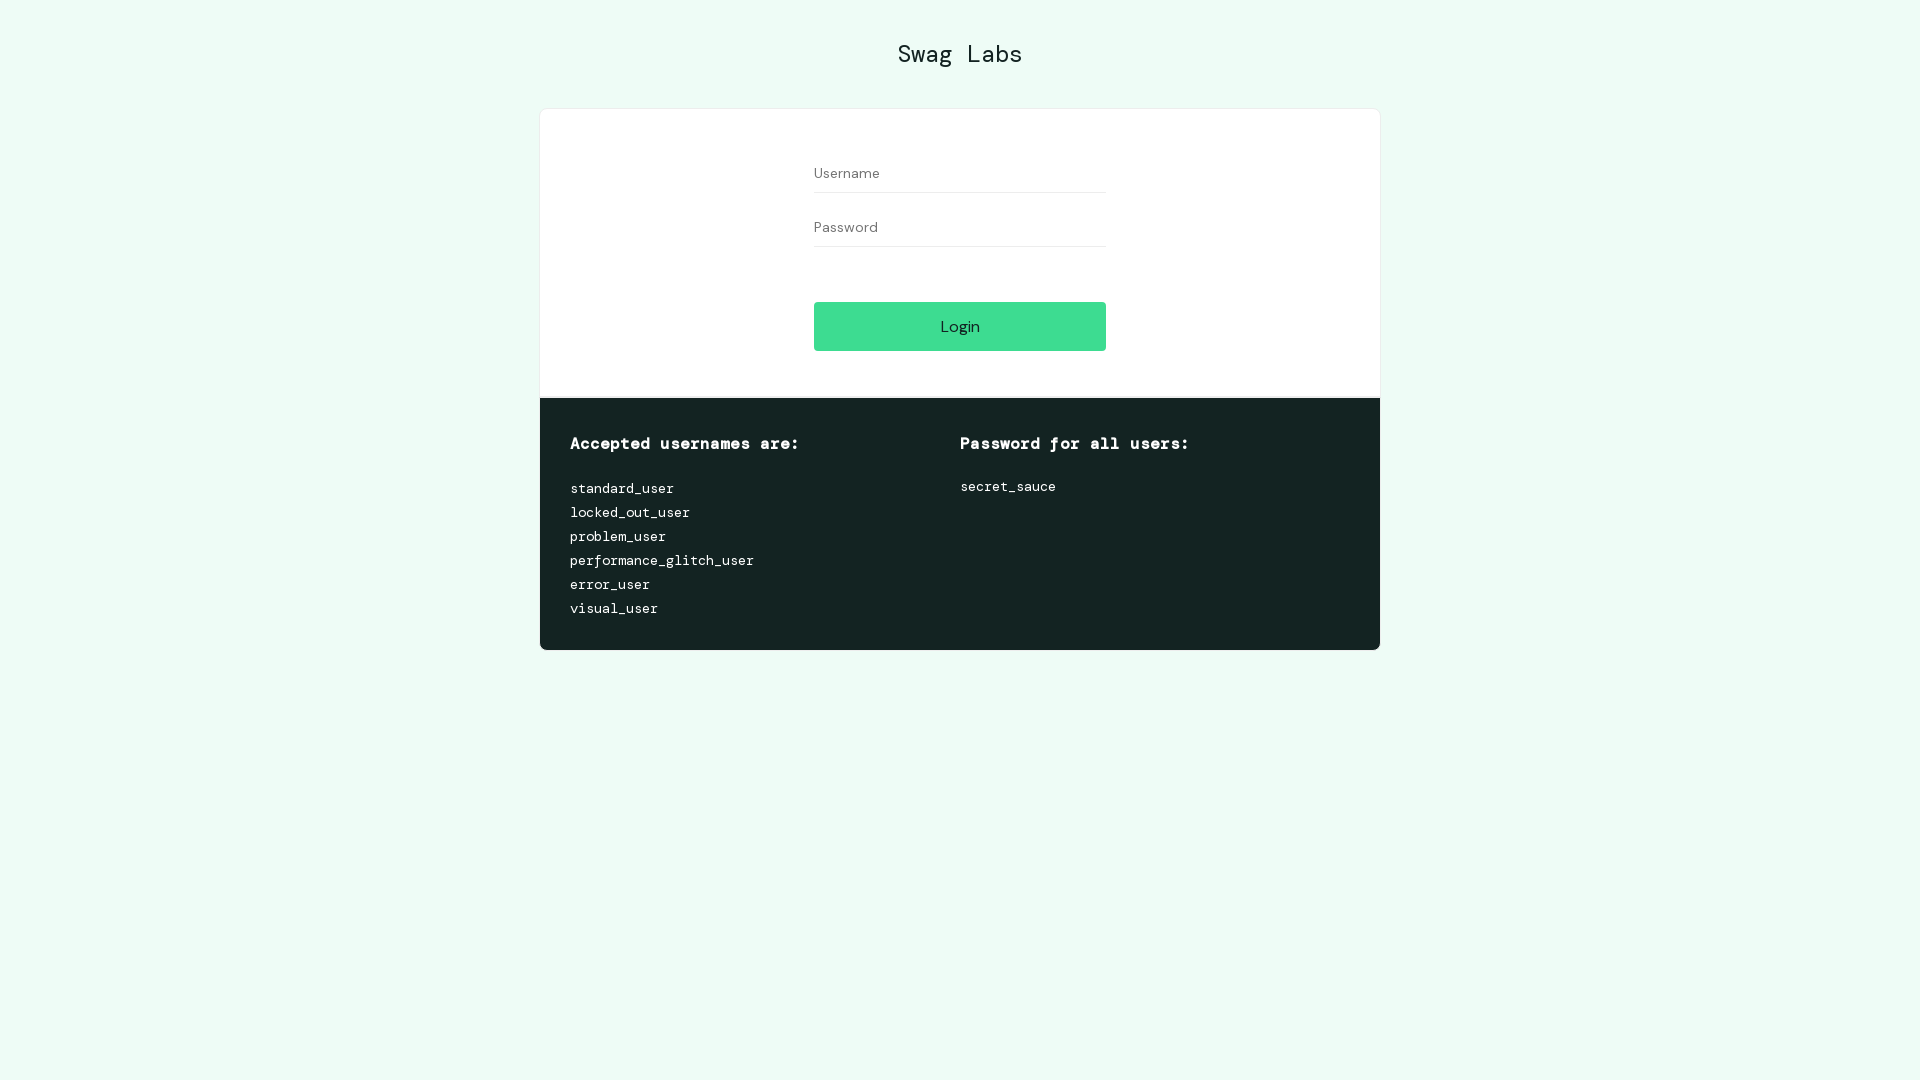

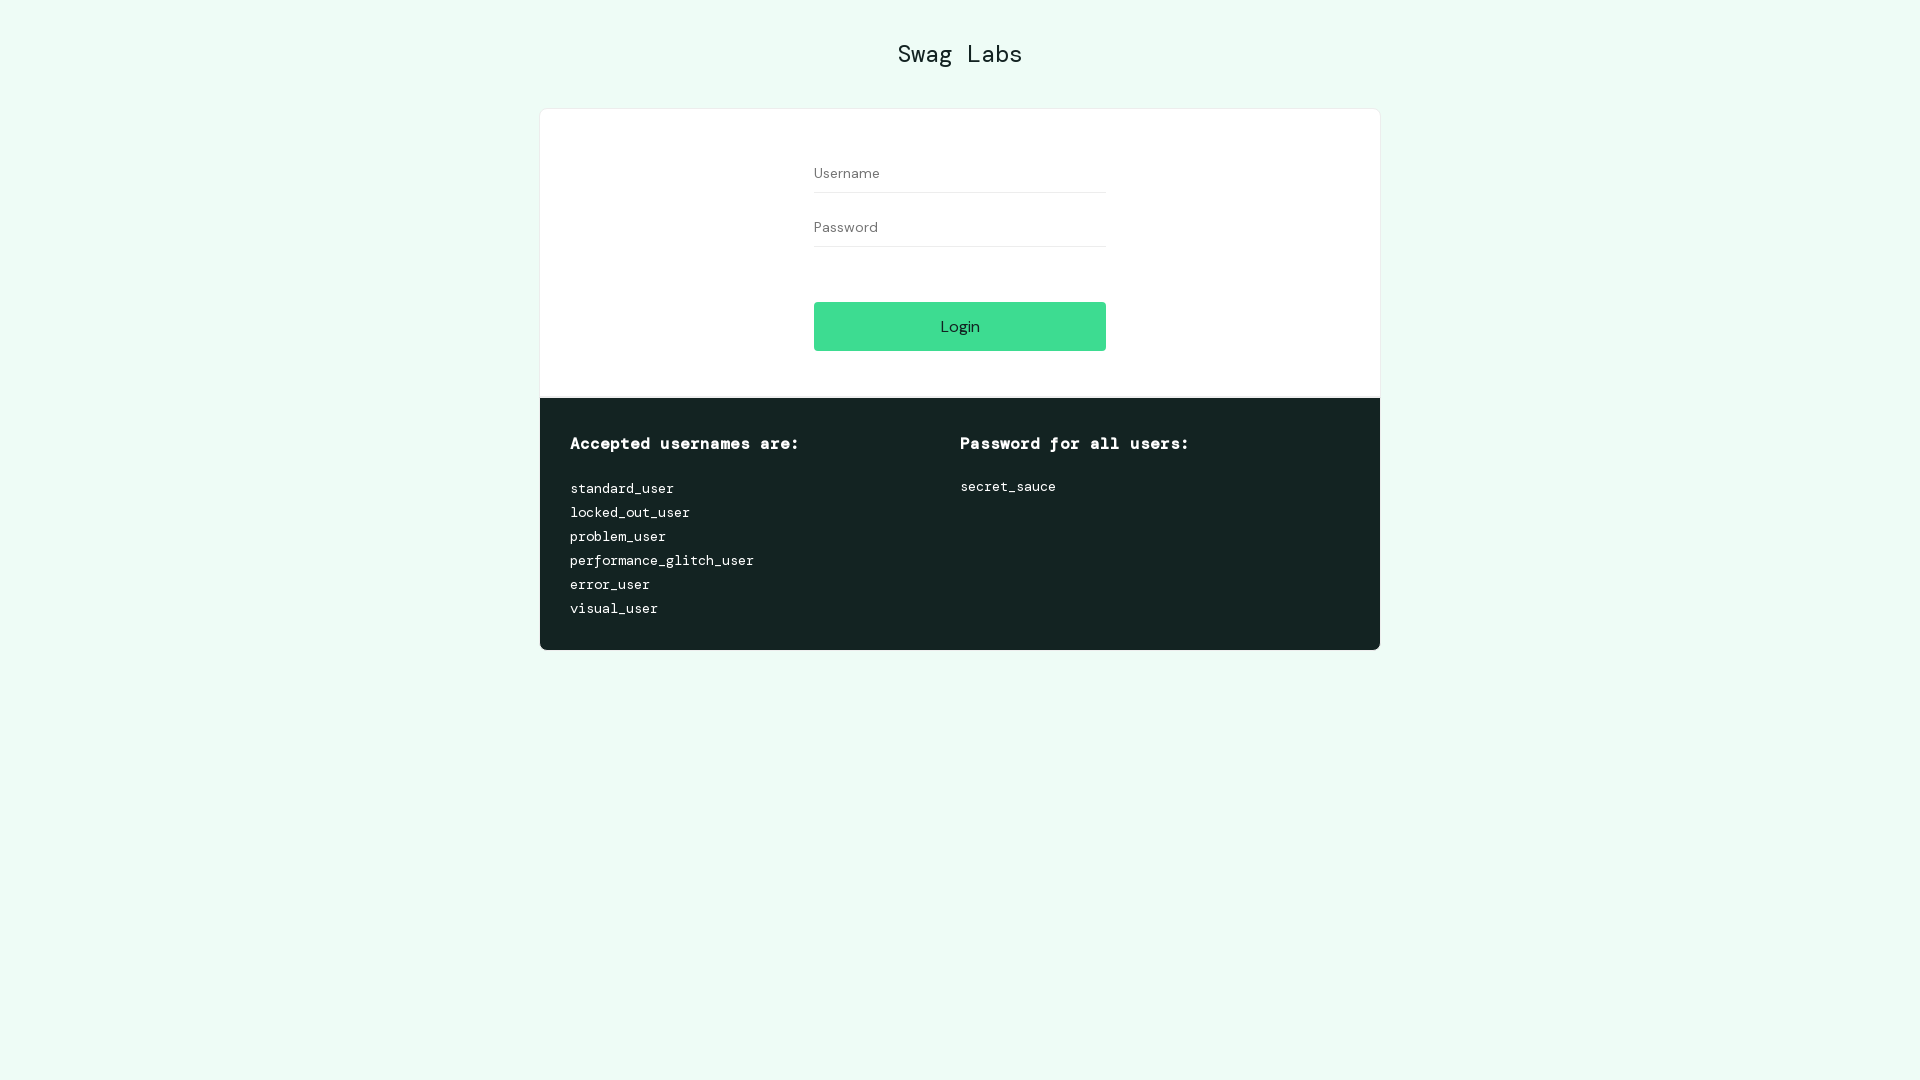